Tests the add/remove elements functionality by clicking the Add Element button, verifying the Delete button appears, clicking Delete, and verifying the page header remains visible

Starting URL: https://the-internet.herokuapp.com/add_remove_elements/

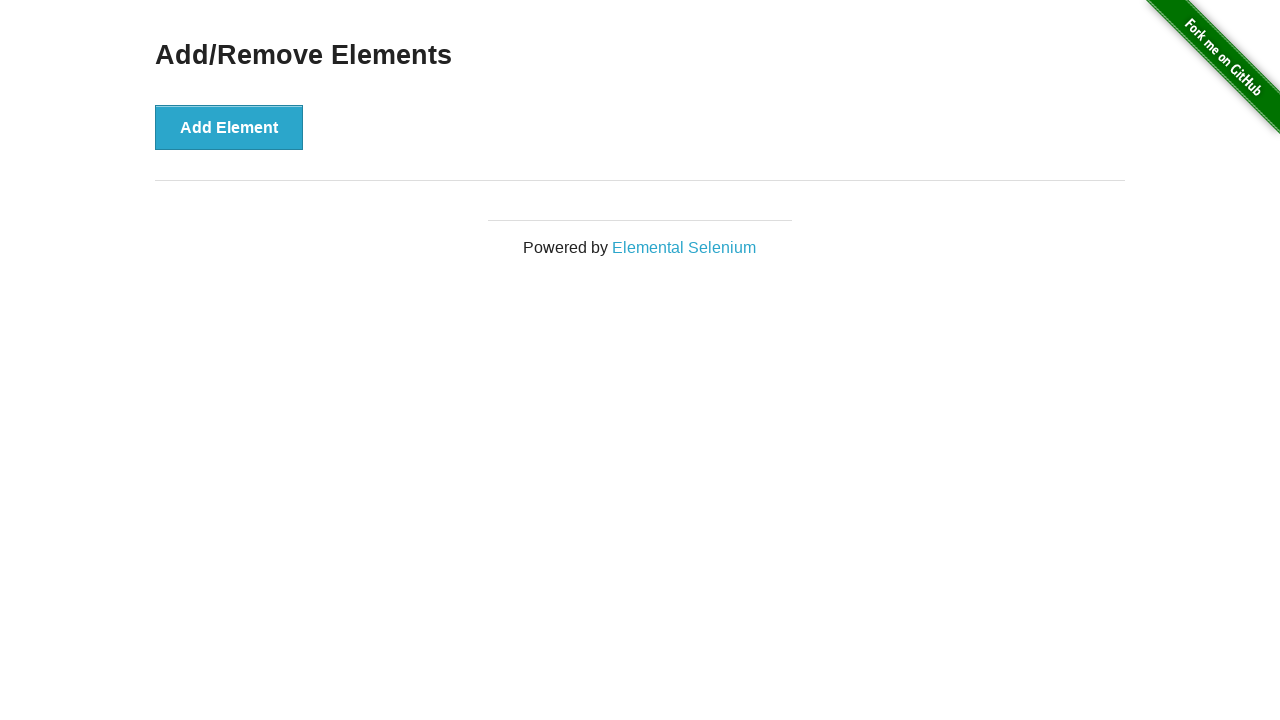

Clicked the Add Element button at (229, 127) on button[onclick='addElement()']
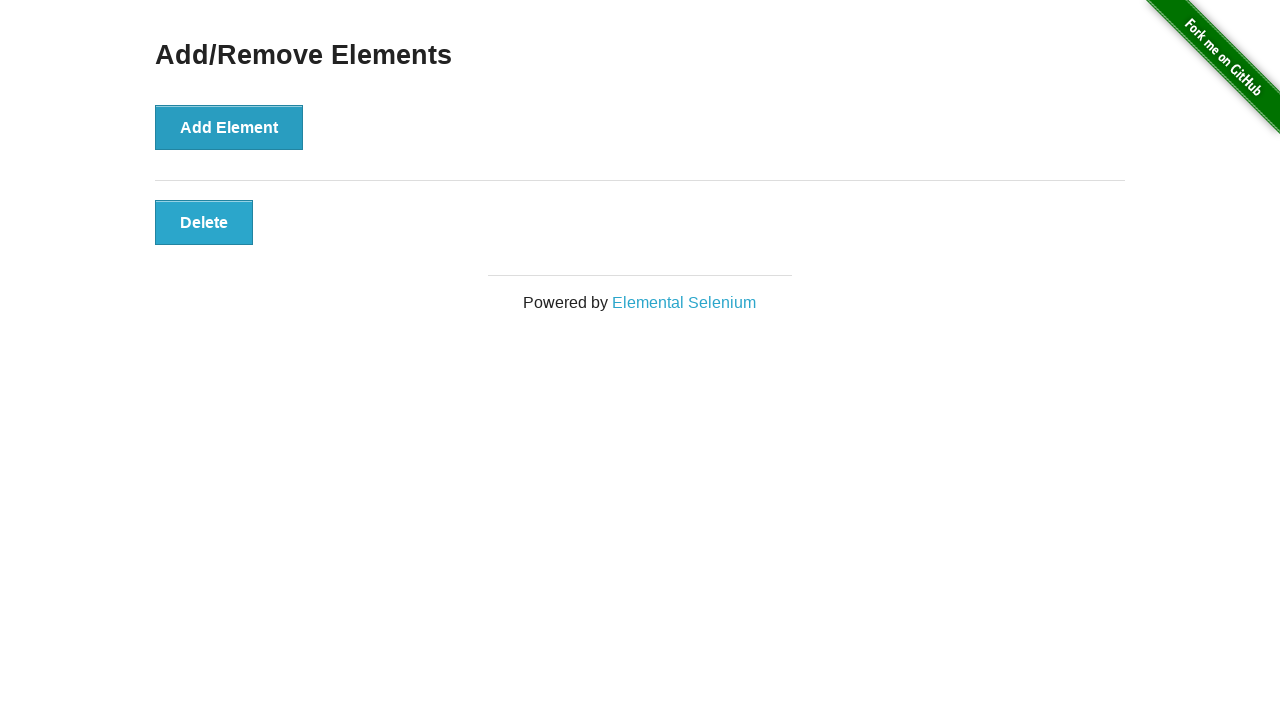

Located the Delete button
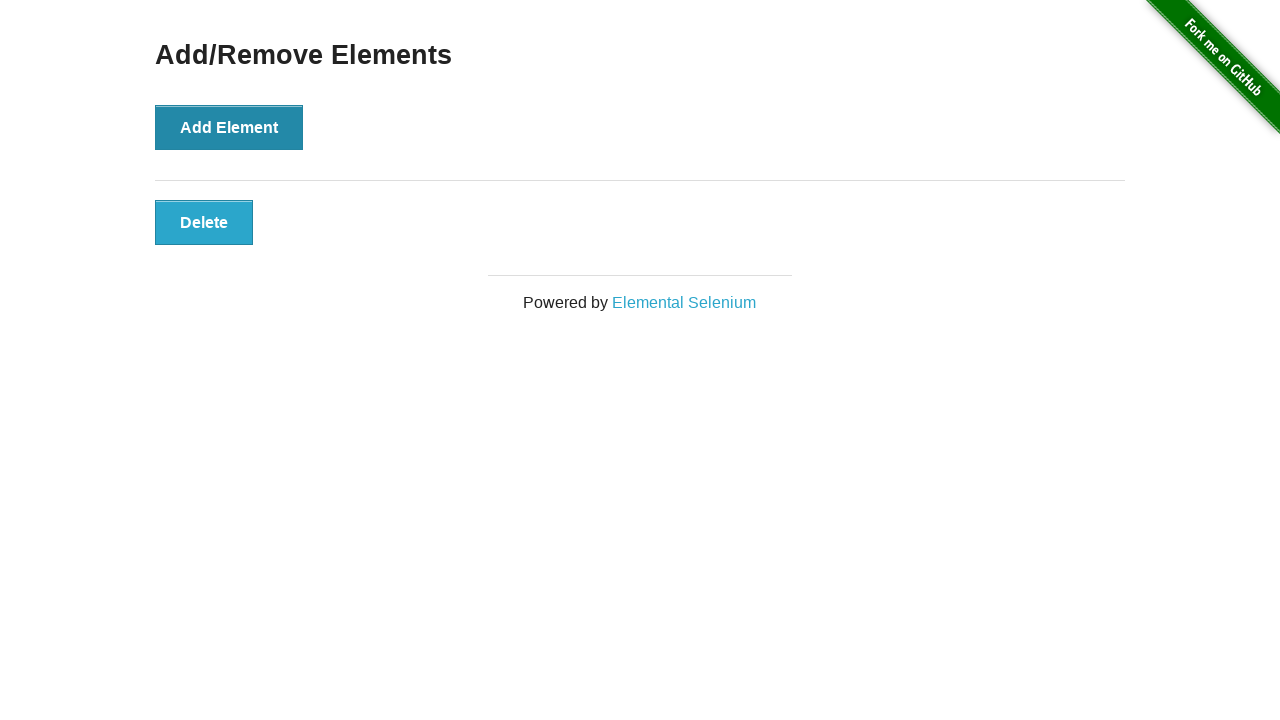

Verified Delete button is visible
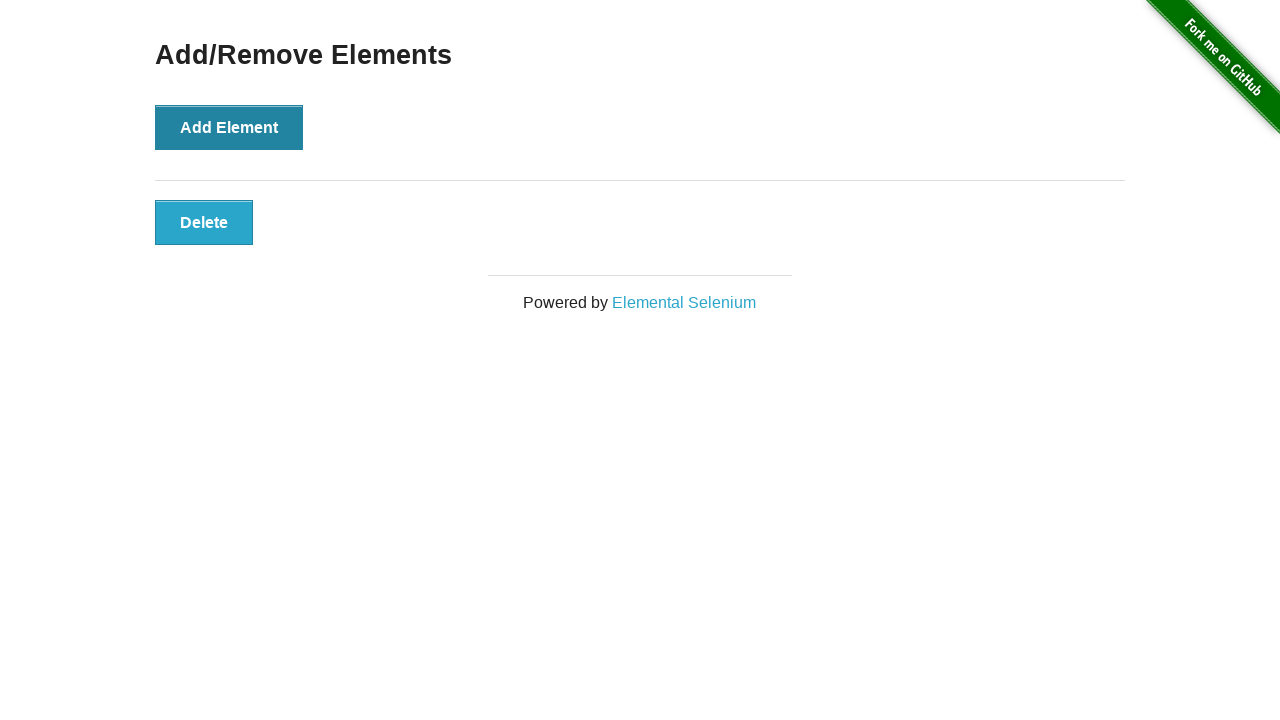

Clicked the Delete button at (204, 222) on button[onclick='deleteElement()']
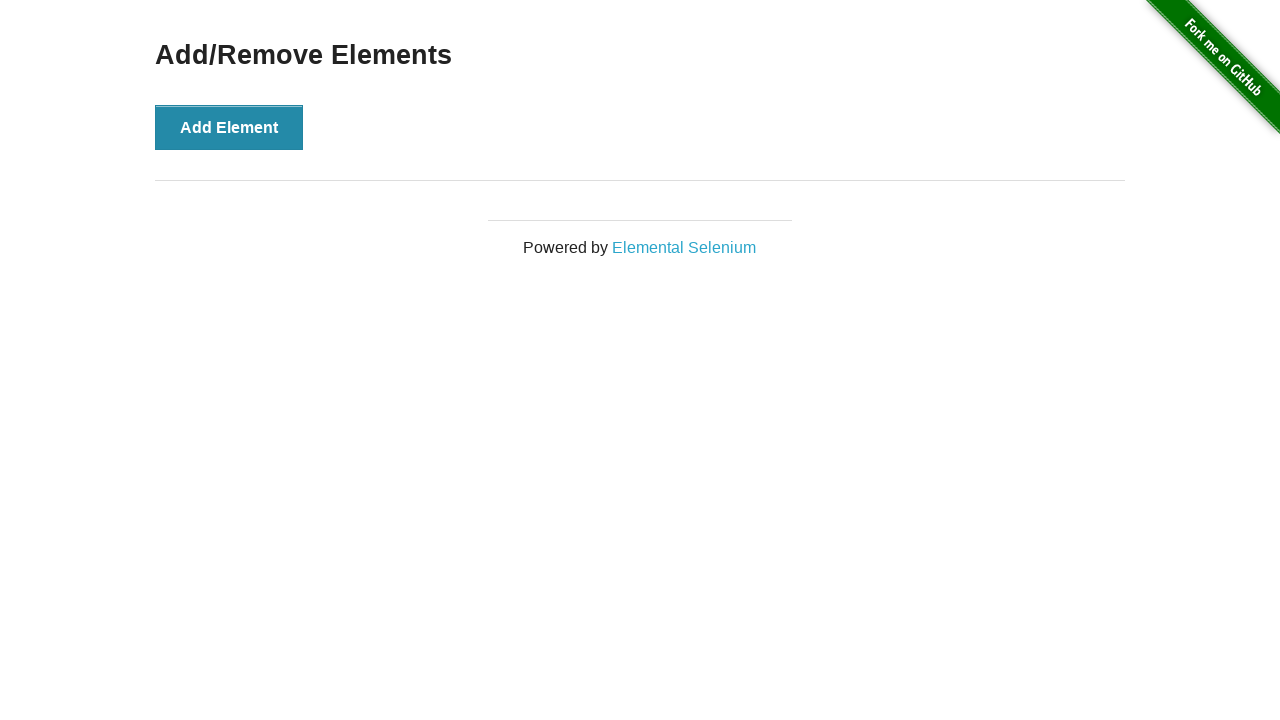

Located the Add/Remove Elements header
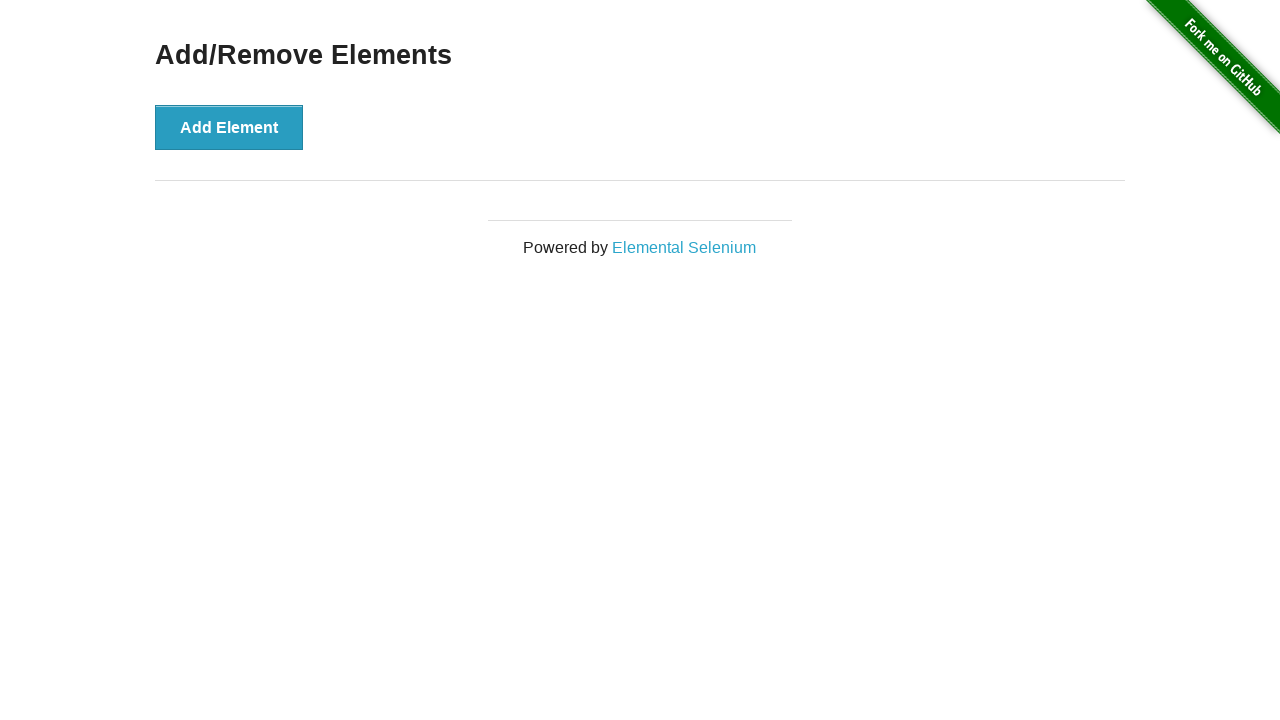

Verified Add/Remove Elements header is still visible
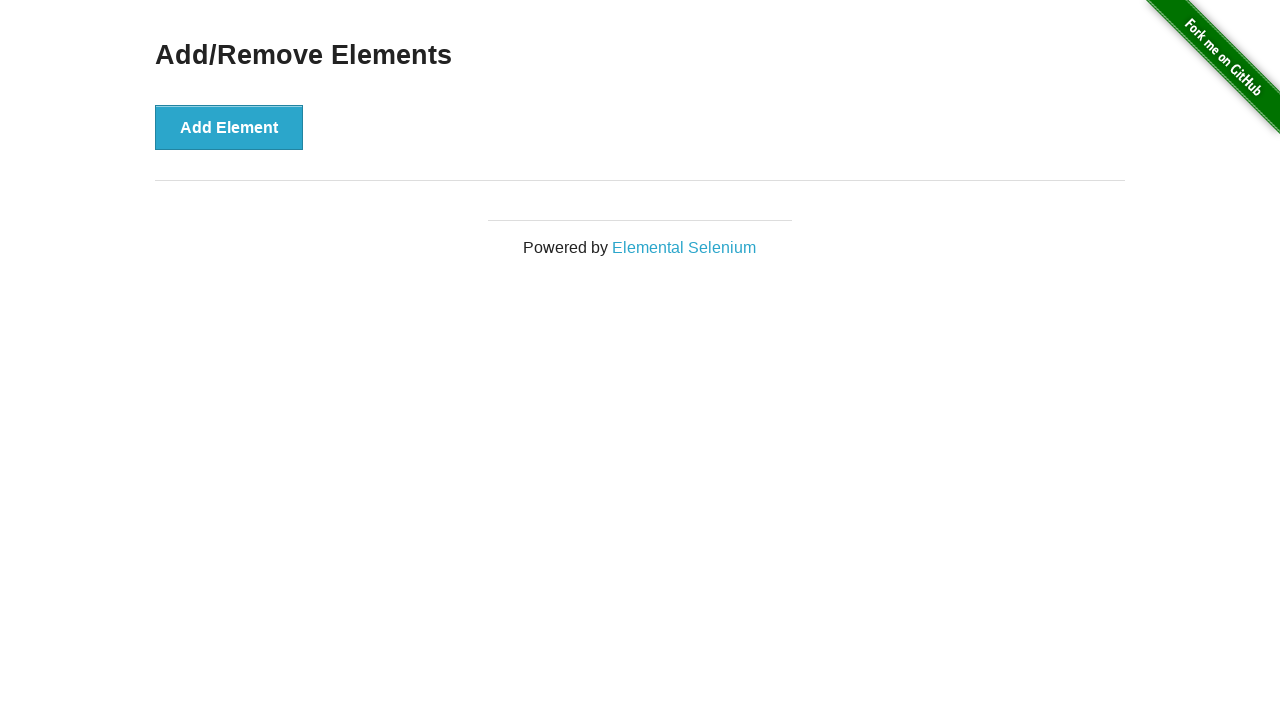

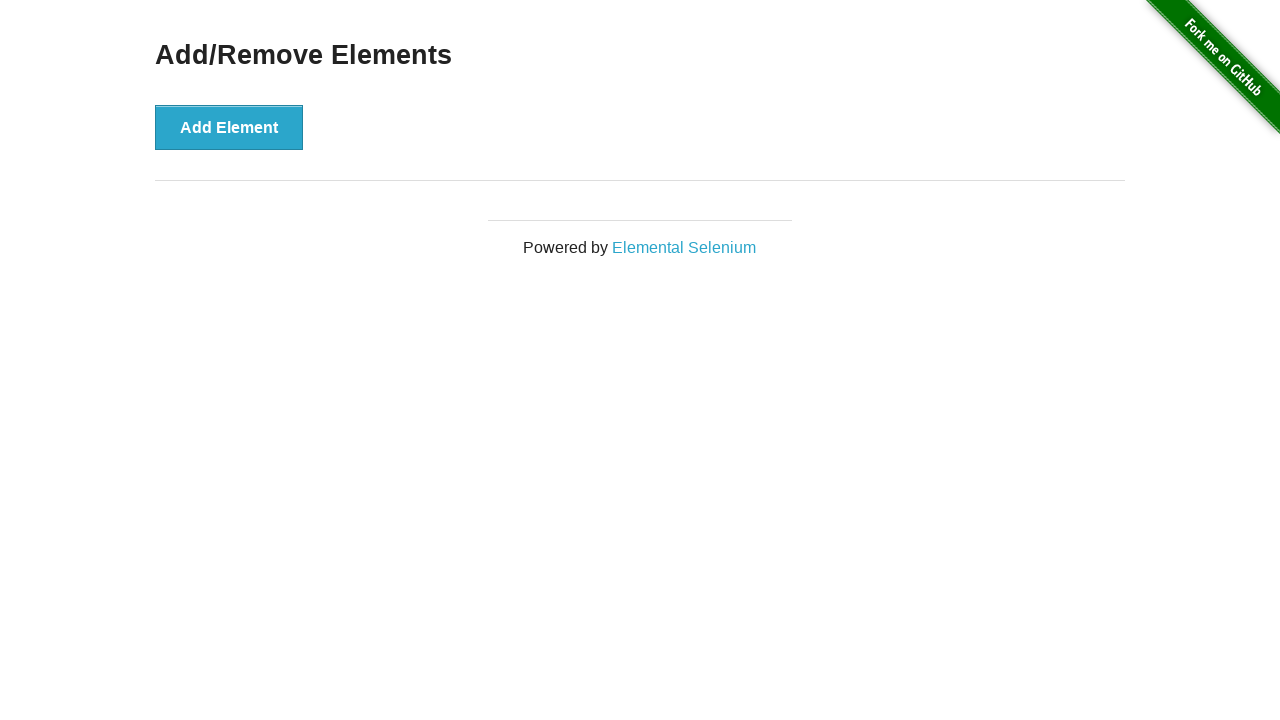